Tests radio button functionality by clicking the Hockey radio button and verifying selection states

Starting URL: https://practice.cydeo.com/radio_buttons

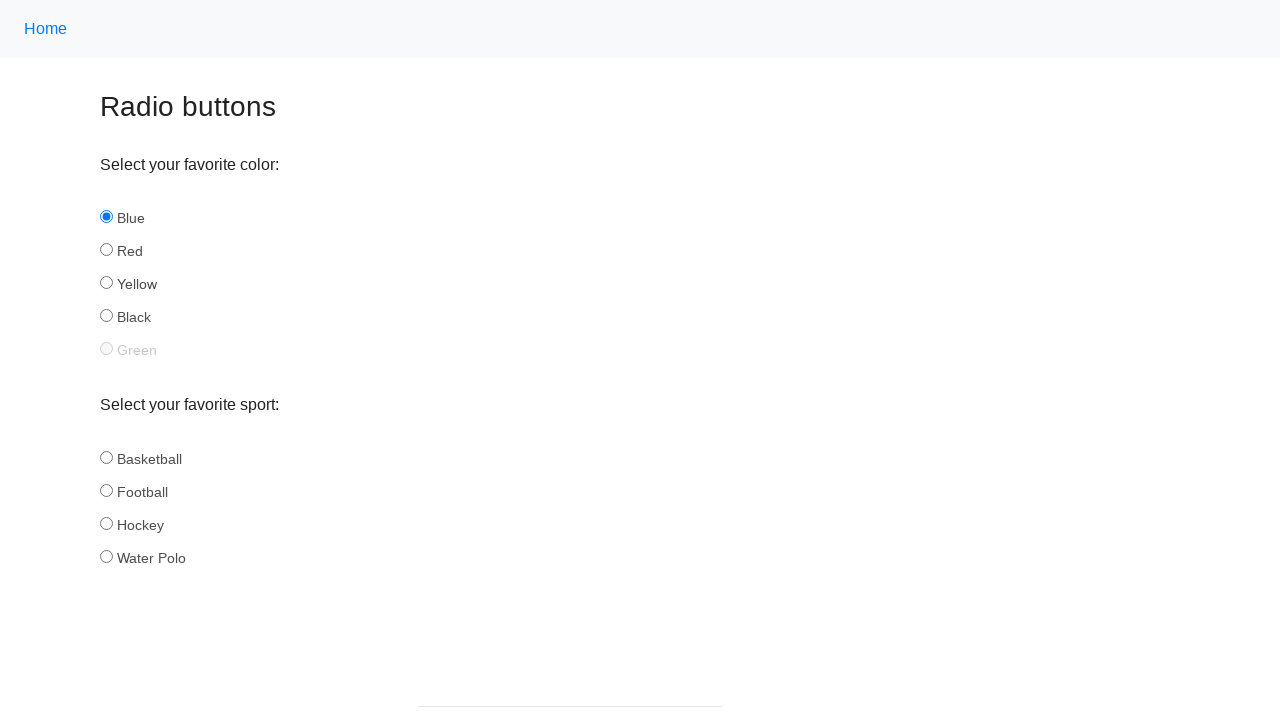

Clicked the Hockey radio button at (106, 523) on input#hockey
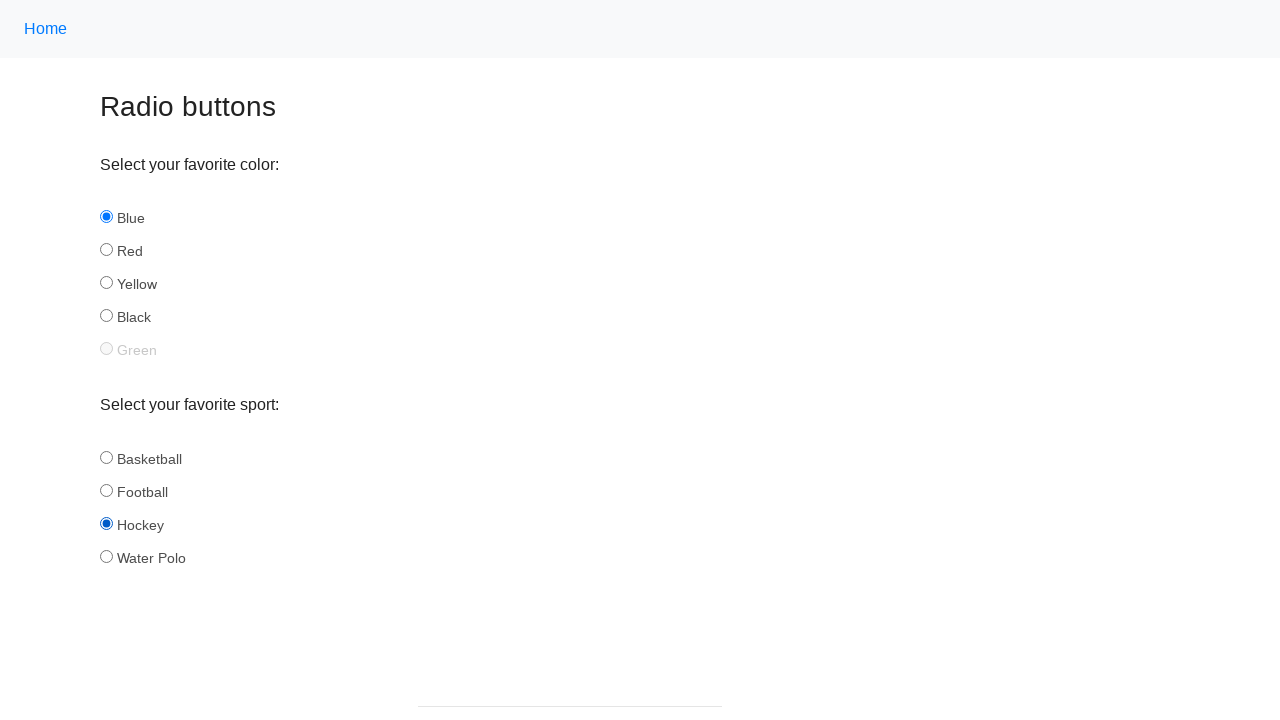

Located the Hockey radio button element
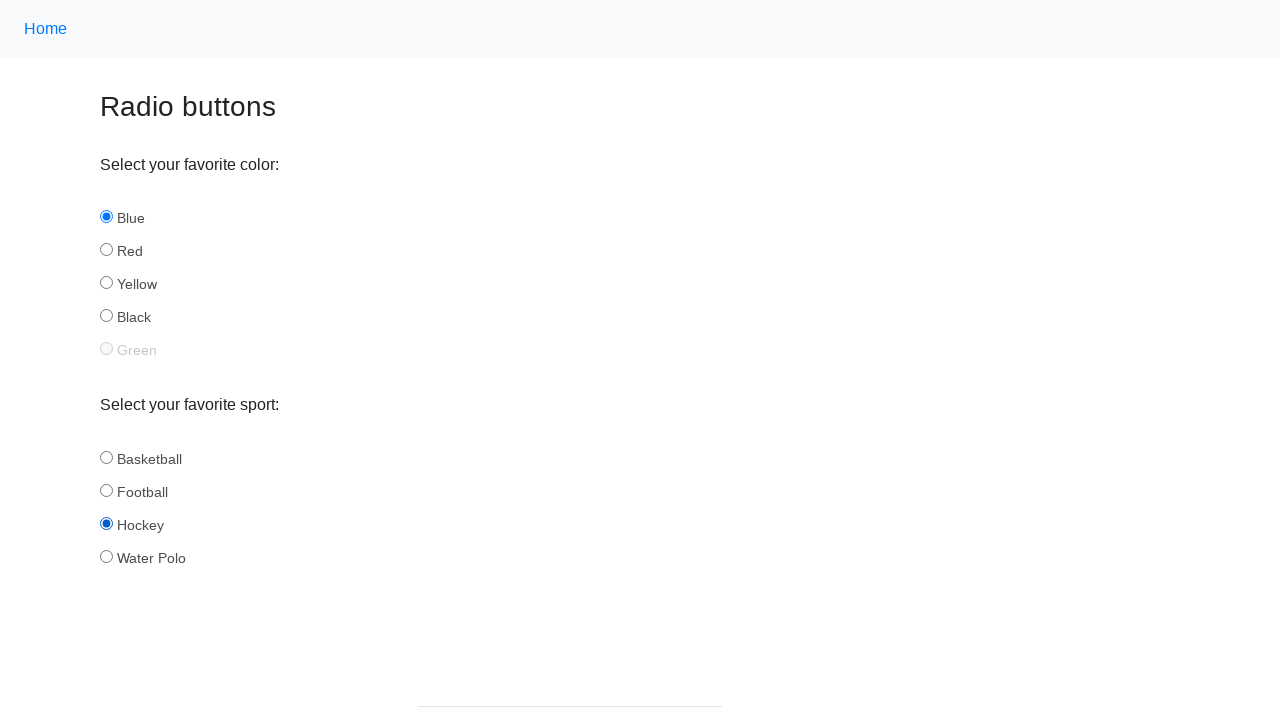

Verified that Hockey radio button is selected
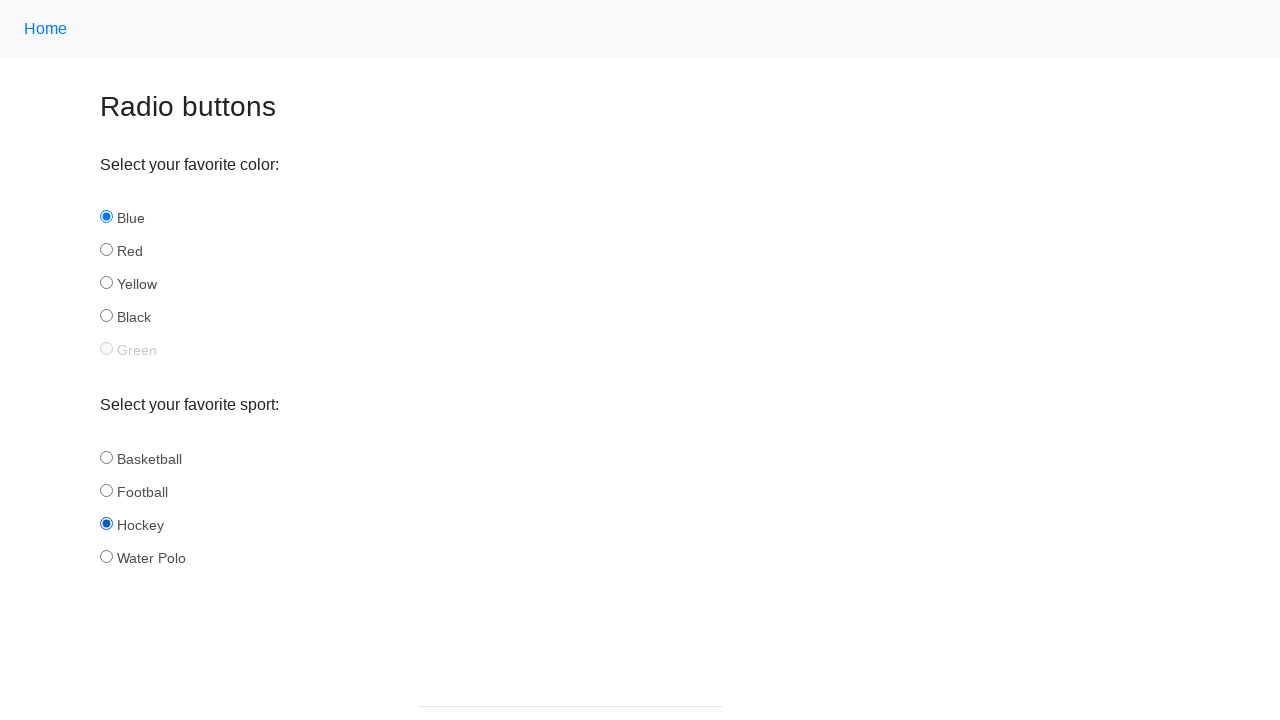

Located the Green radio button element
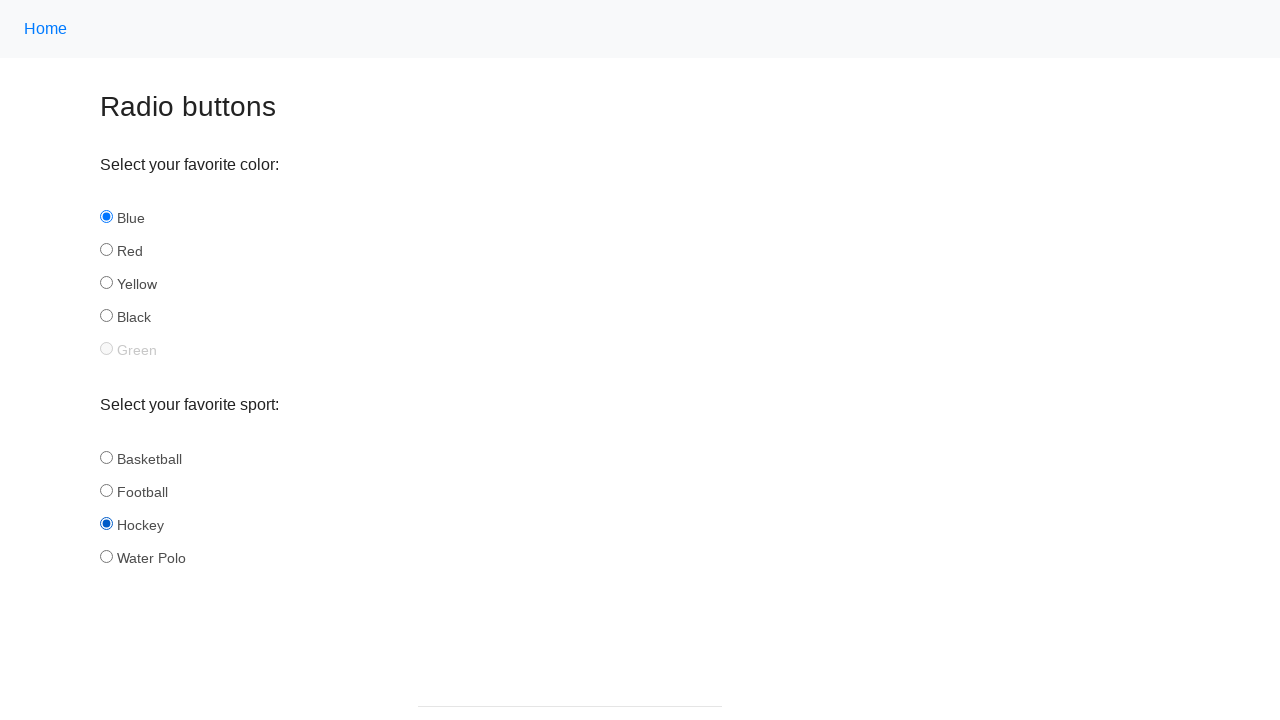

Verified that Green radio button is disabled
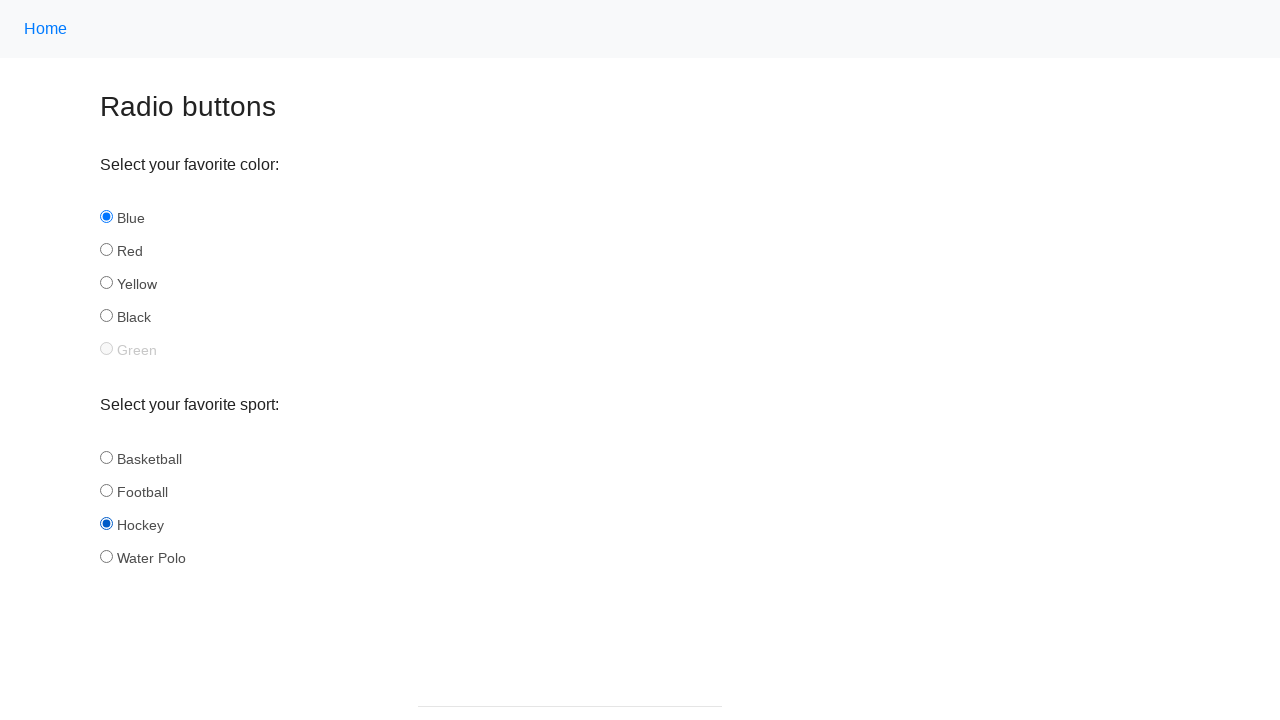

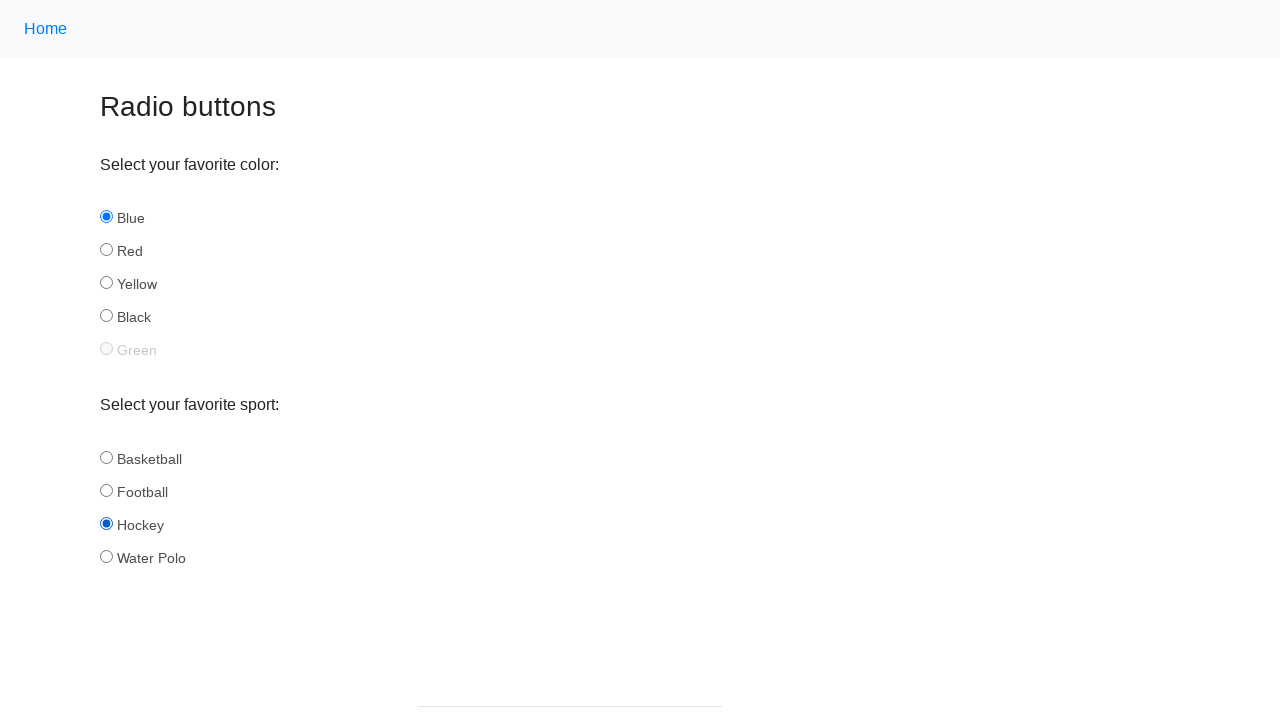